Navigates to a coding website with image blocking enabled and monitors for page errors. This is primarily a debugging/monitoring test.

Starting URL: https://coding.pasv.us/

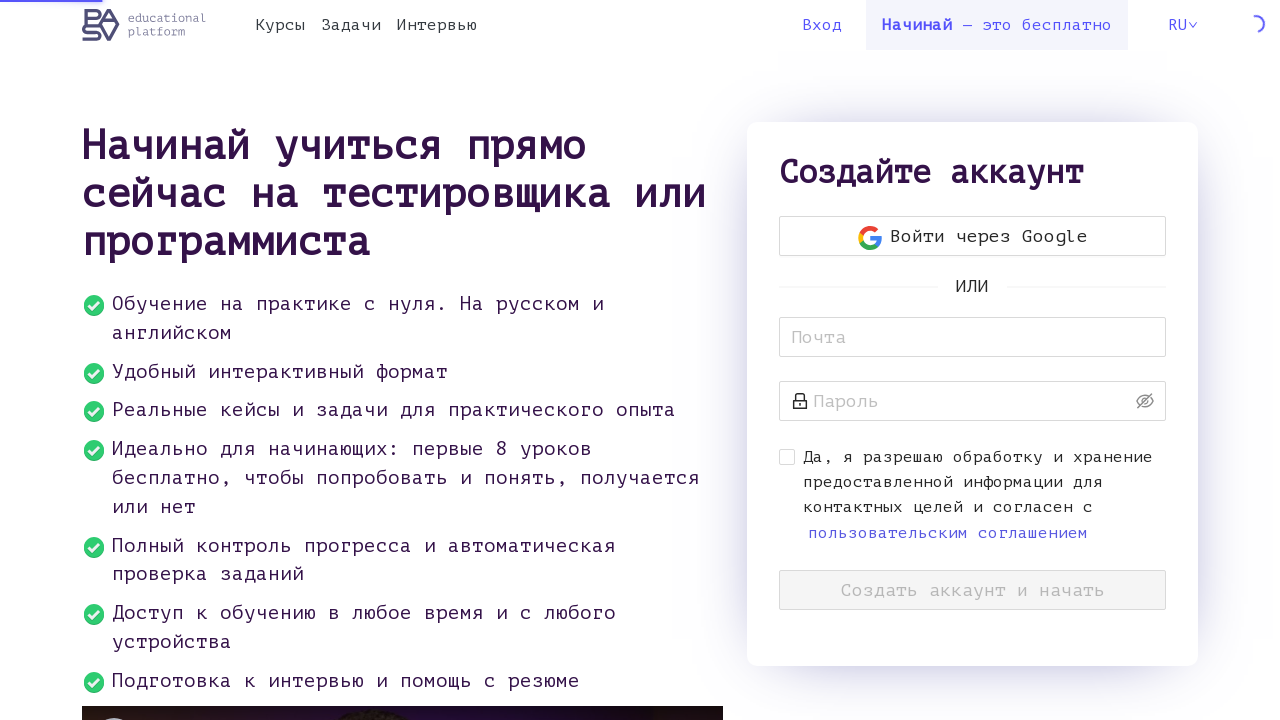

Configured route handler to block image requests
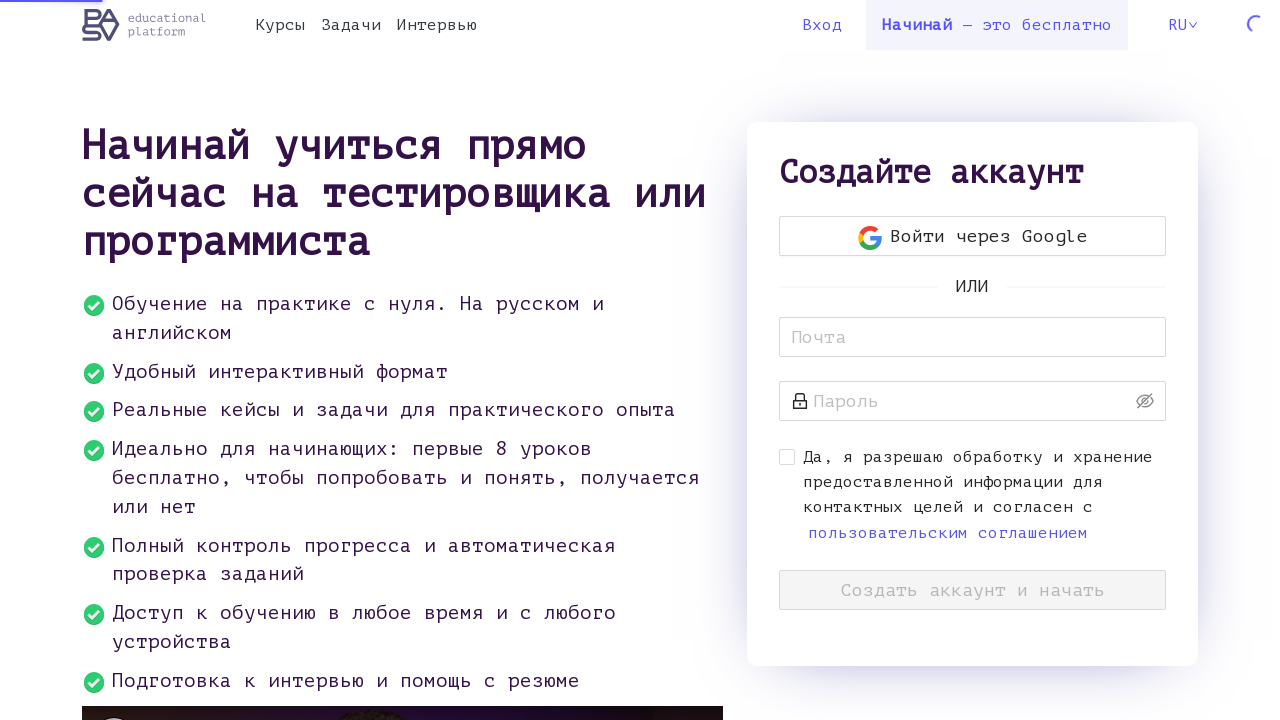

Set up page error listener for debugging
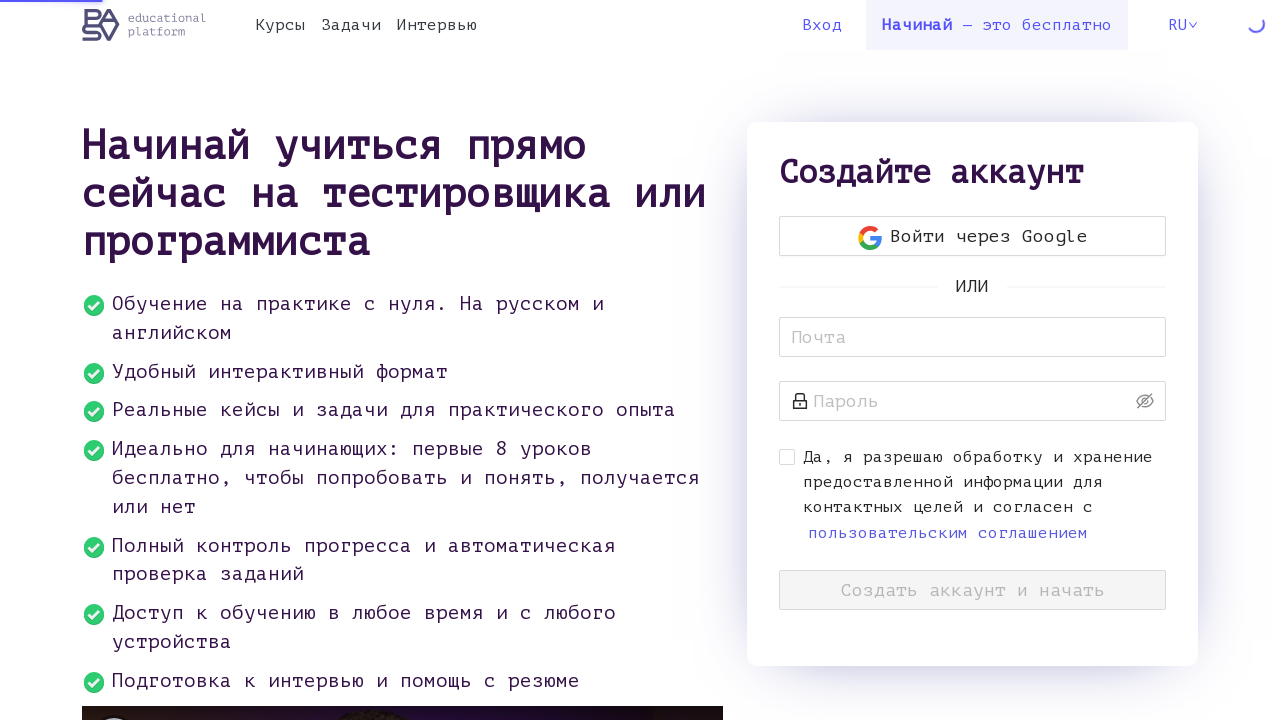

Waited for page to reach networkidle state
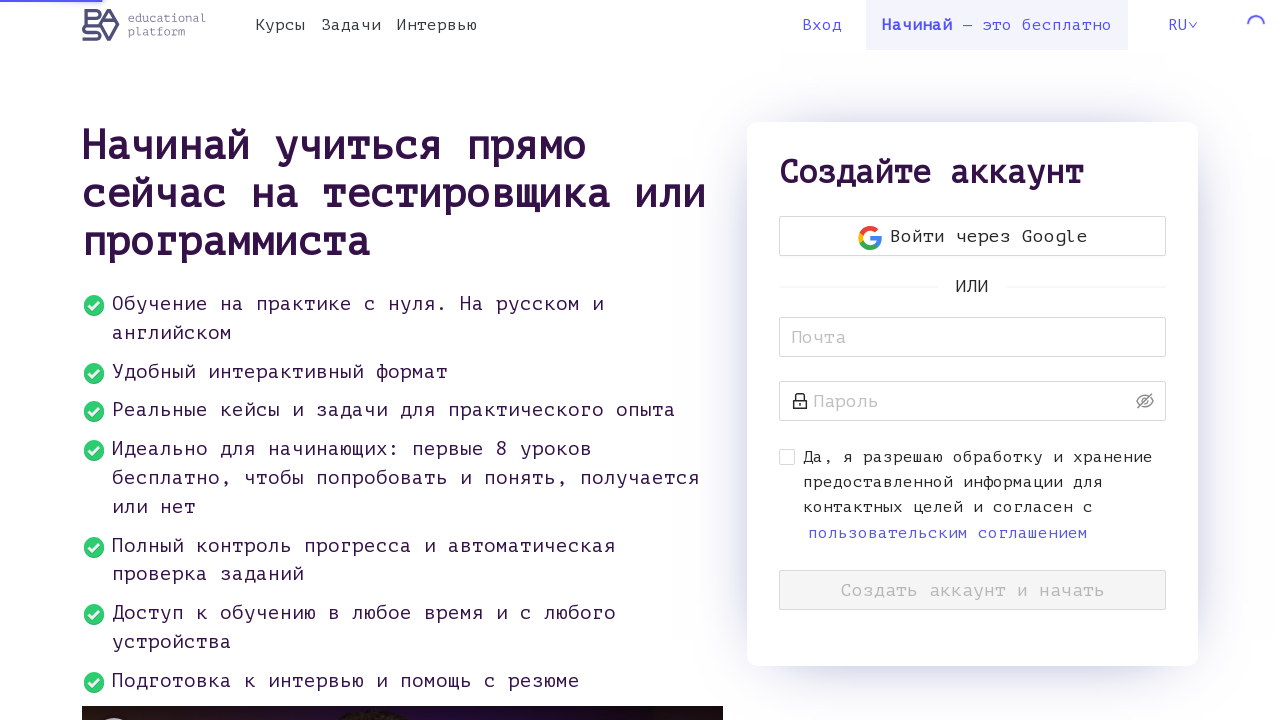

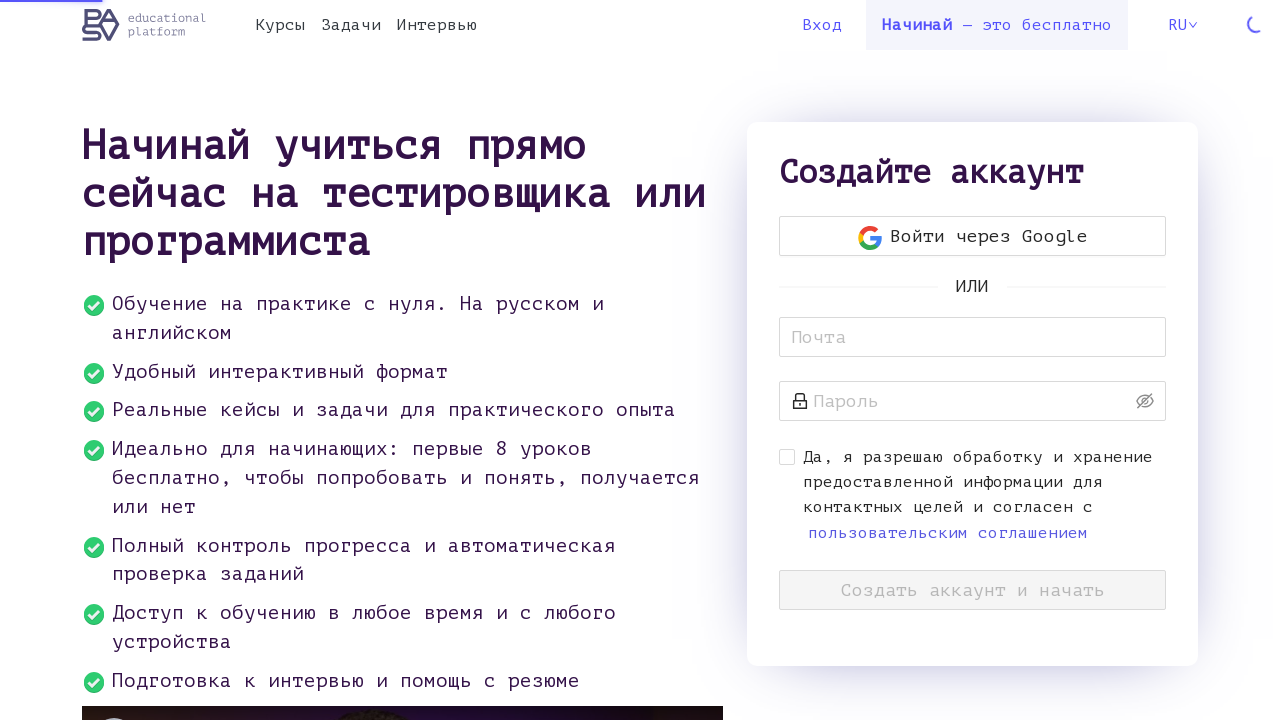